Tests multi-select dropdown functionality by selecting multiple options using different methods (visible text, index, and value), then deselecting one option.

Starting URL: https://v1.training-support.net/selenium/selects

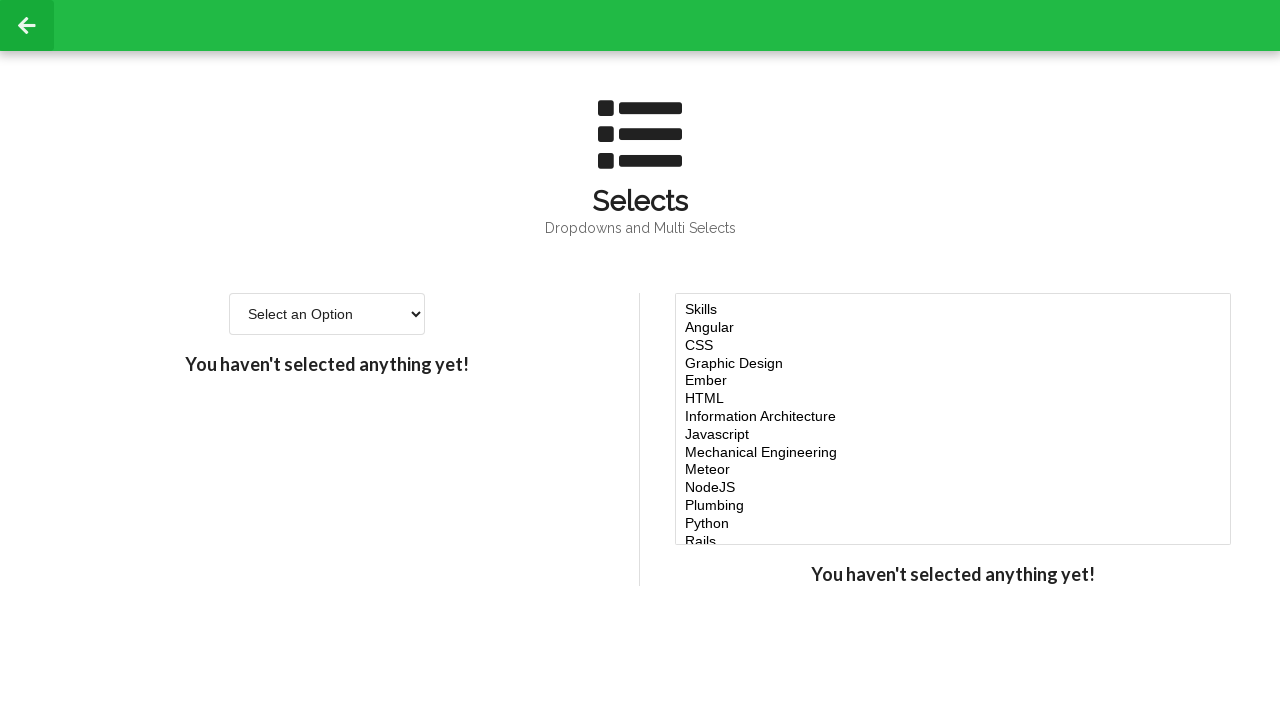

Located the multi-select dropdown element
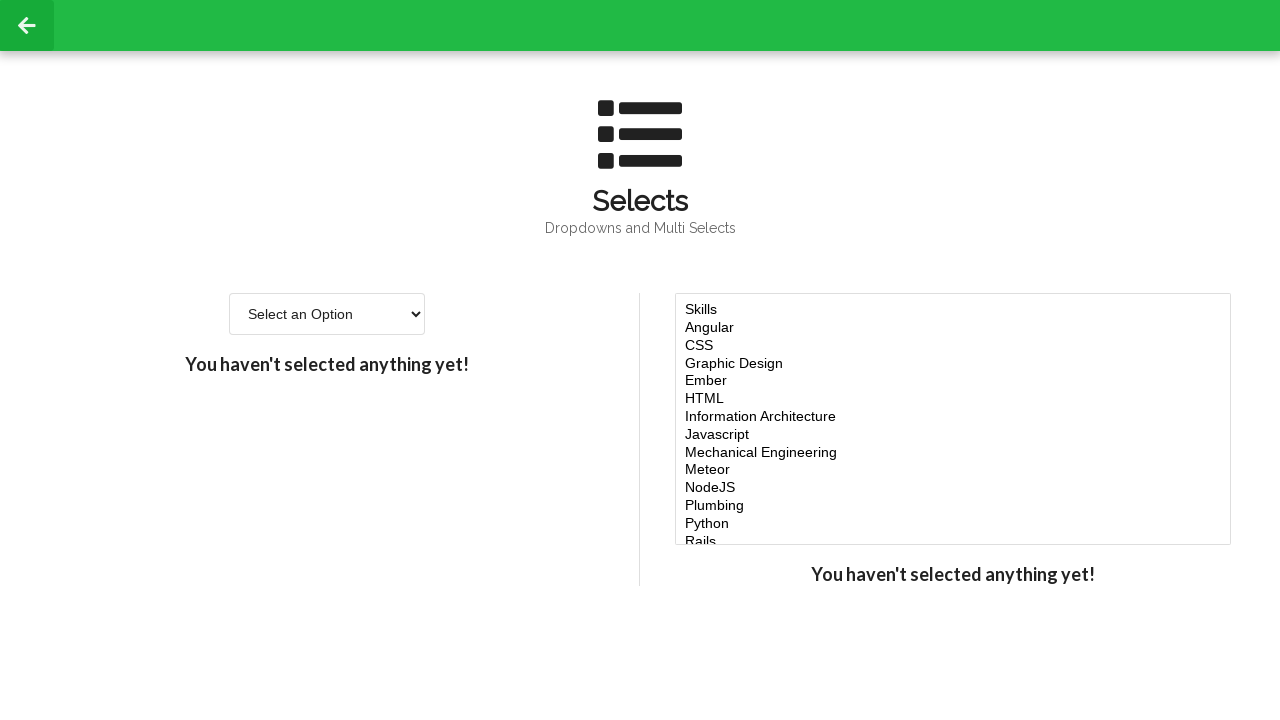

Selected 'Javascript' option using visible text on #multi-select
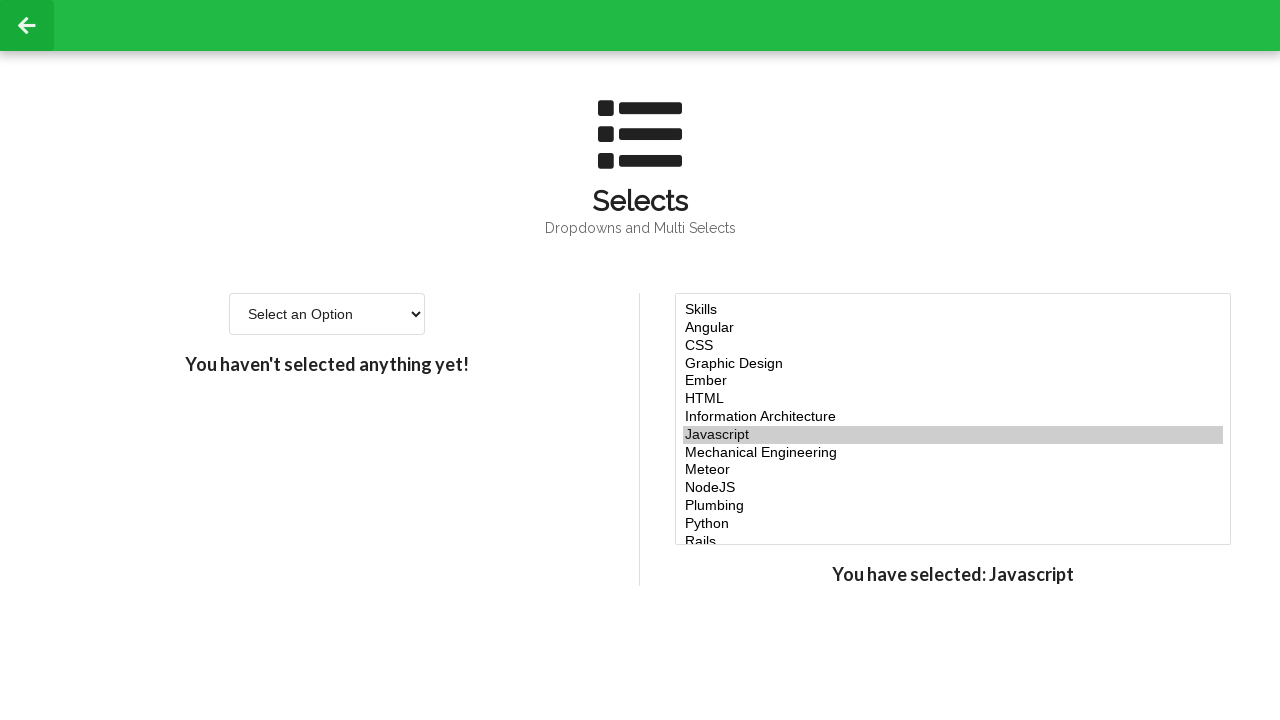

Selected options at indices 4, 5, and 6 on #multi-select
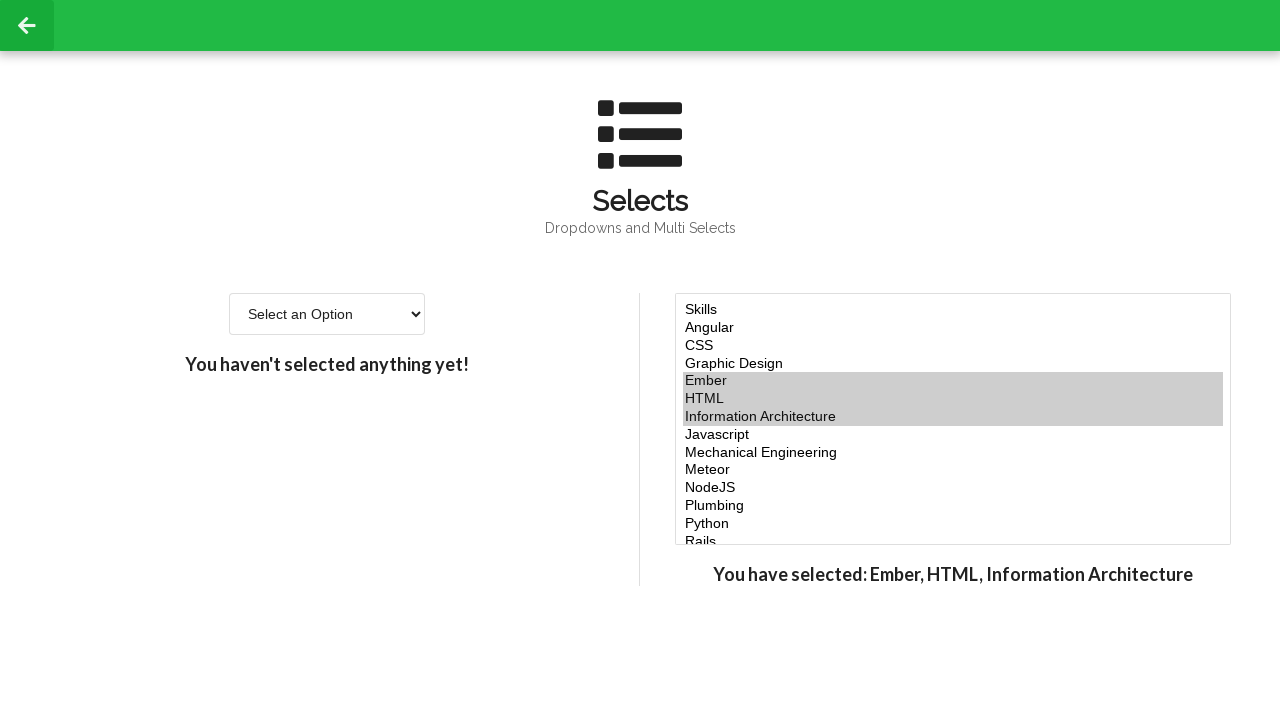

Selected NodeJS by value attribute along with Javascript and indices 4, 5, 6 on #multi-select
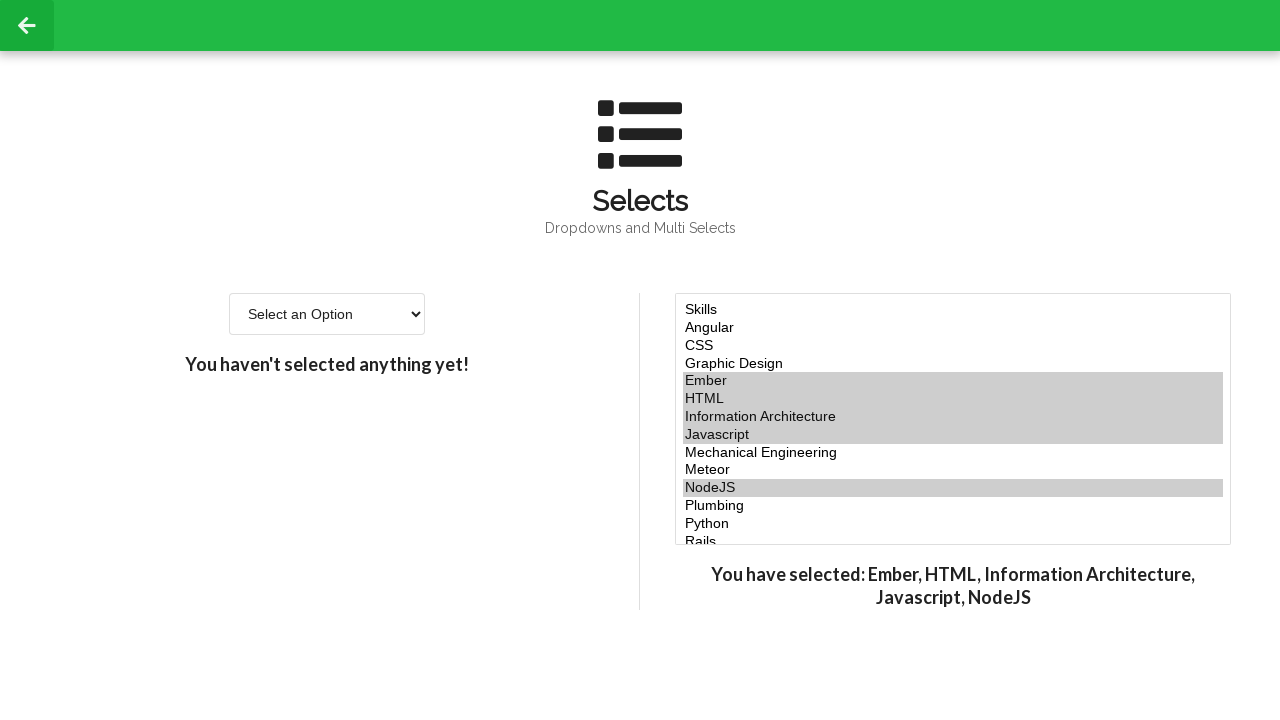

Waited 500ms for selections to be applied
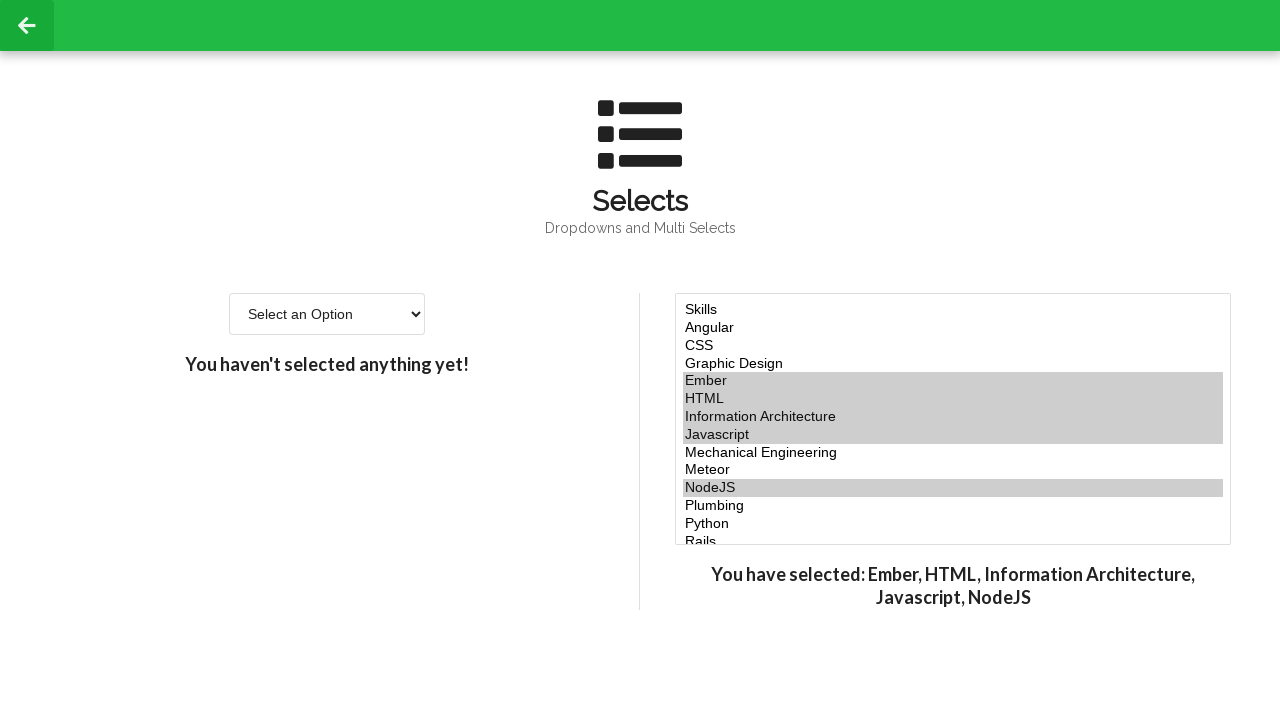

Deselected option at index 5 by reselecting Javascript, indices 4 and 6, and NodeJS on #multi-select
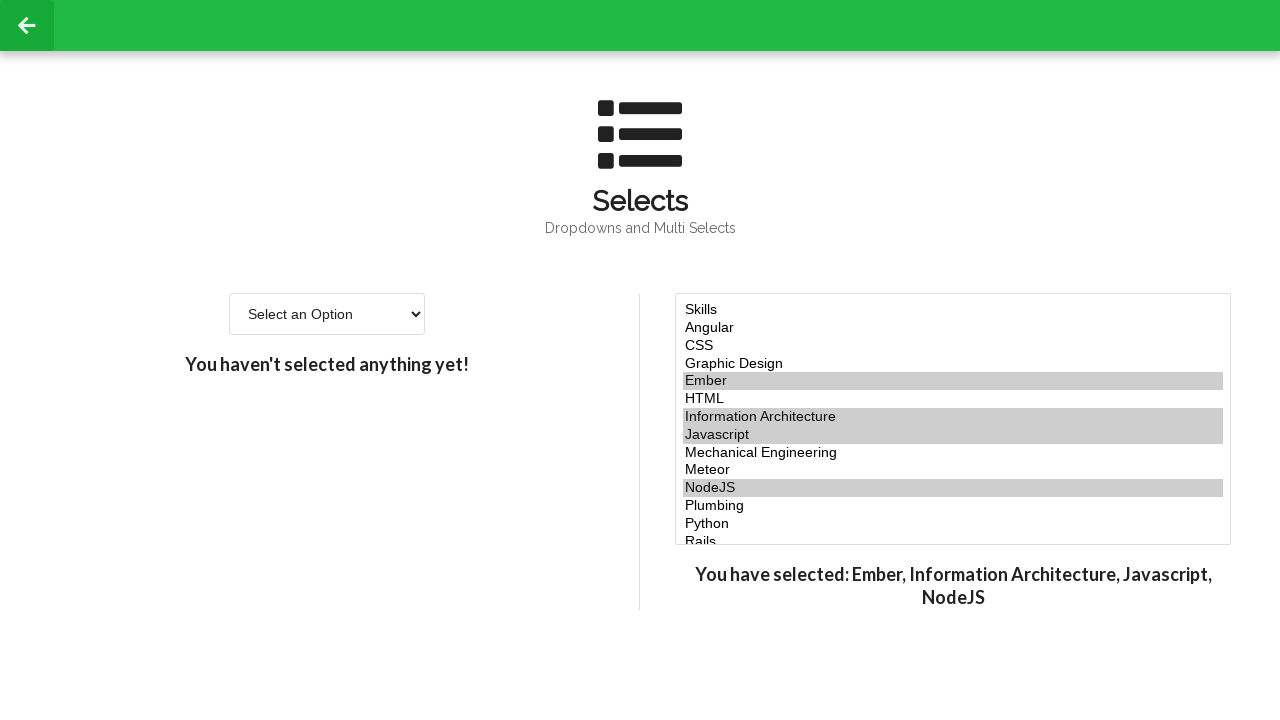

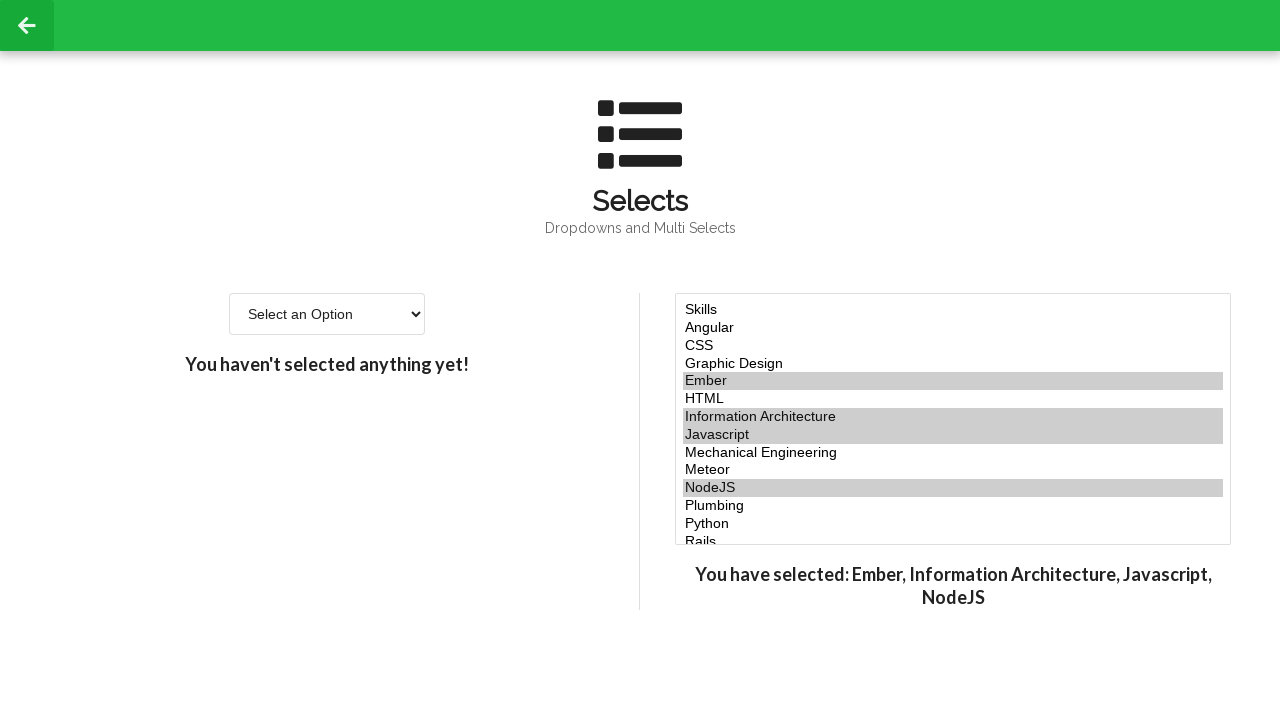